Tests navigation to the Challenging DOM page by clicking on the "Challenging DOM" link from the main page of the-internet.herokuapp.com

Starting URL: https://the-internet.herokuapp.com/

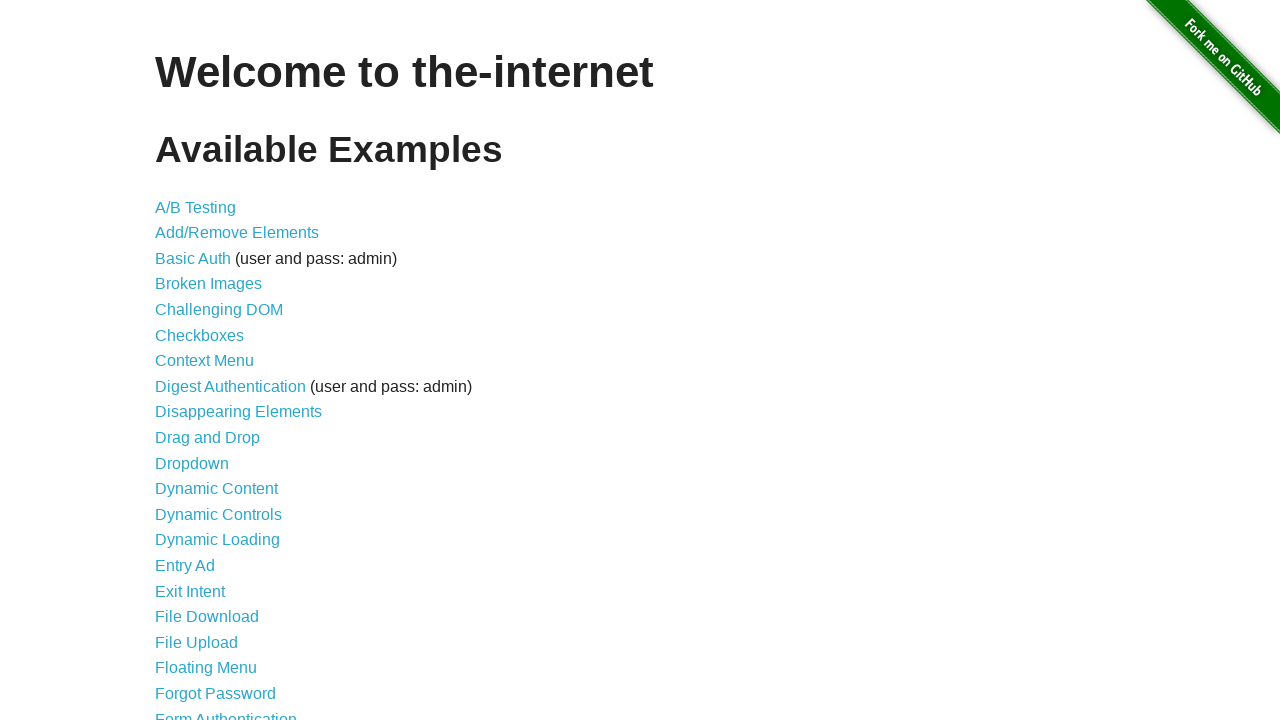

Clicked on the 'Challenging DOM' link at (219, 310) on text=Challenging DOM
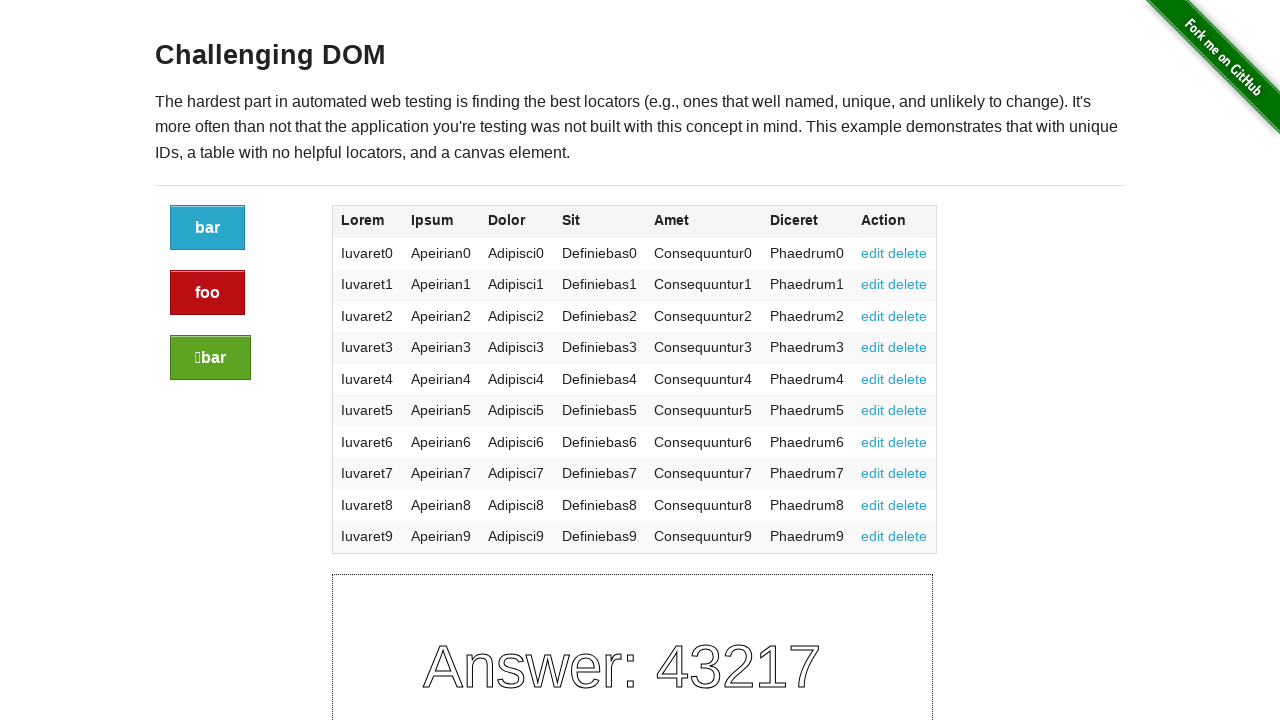

Challenging DOM page loaded successfully
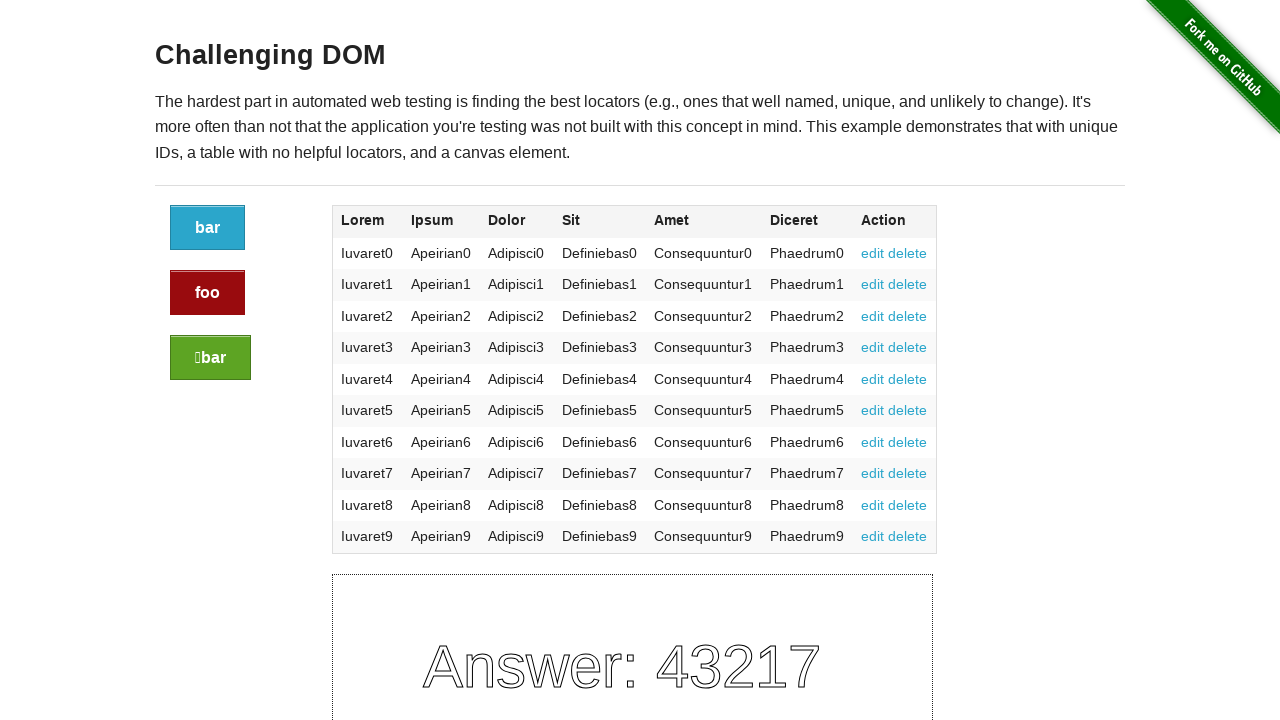

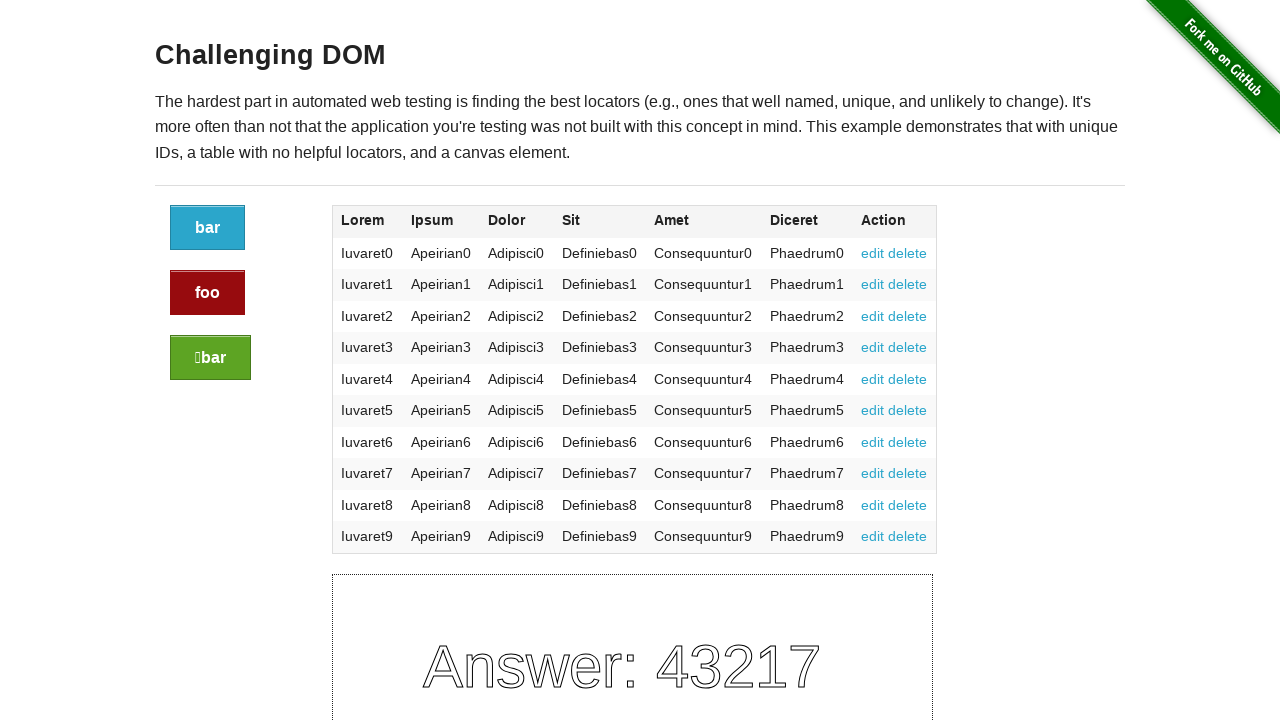